Navigates to a website, clicks on iFrame tab, switches to first frame, clicks on a navigation button and verifies the menu options are displayed

Starting URL: http://automationbykrishna.com/

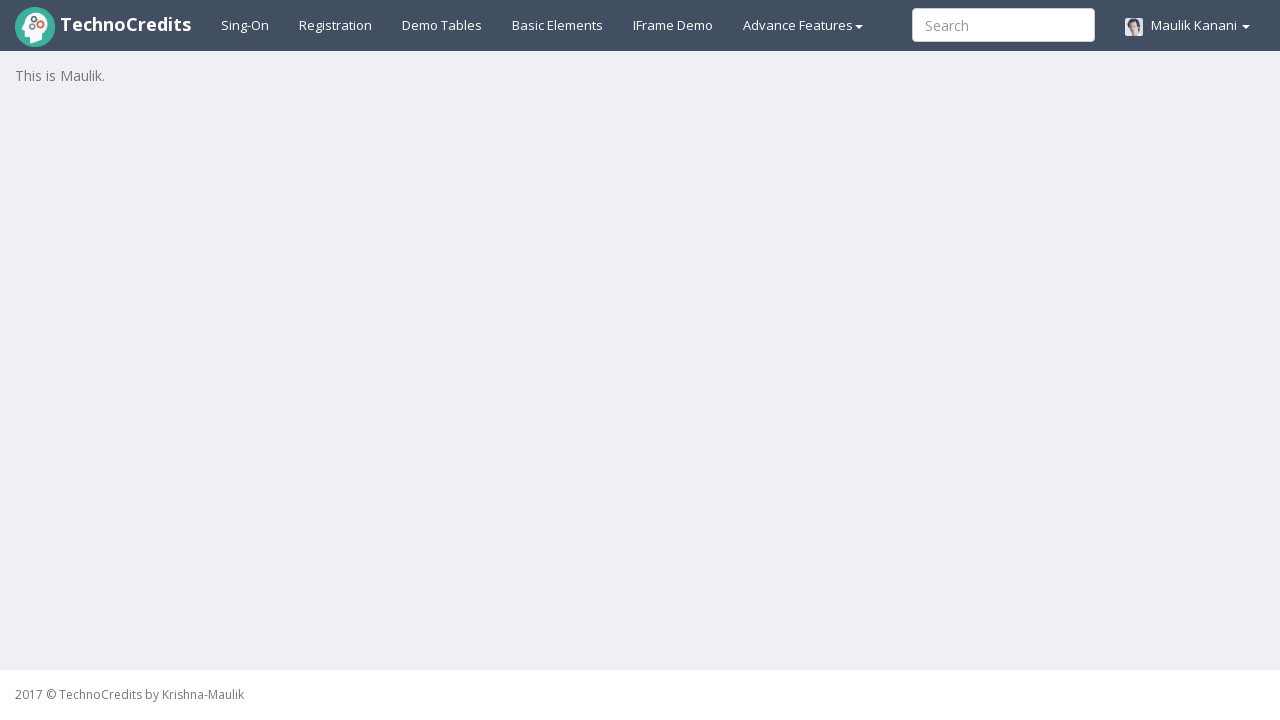

Navigated to http://automationbykrishna.com/
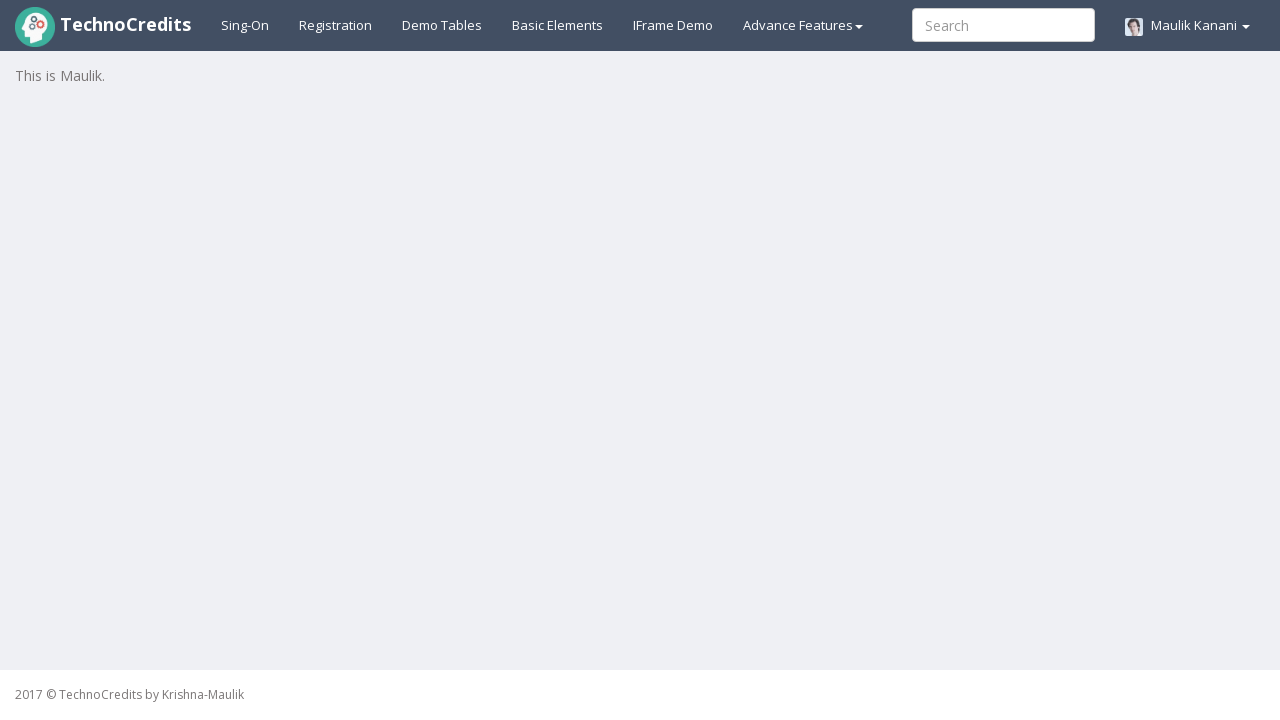

Clicked on iFrame tab at (673, 25) on a#iframes
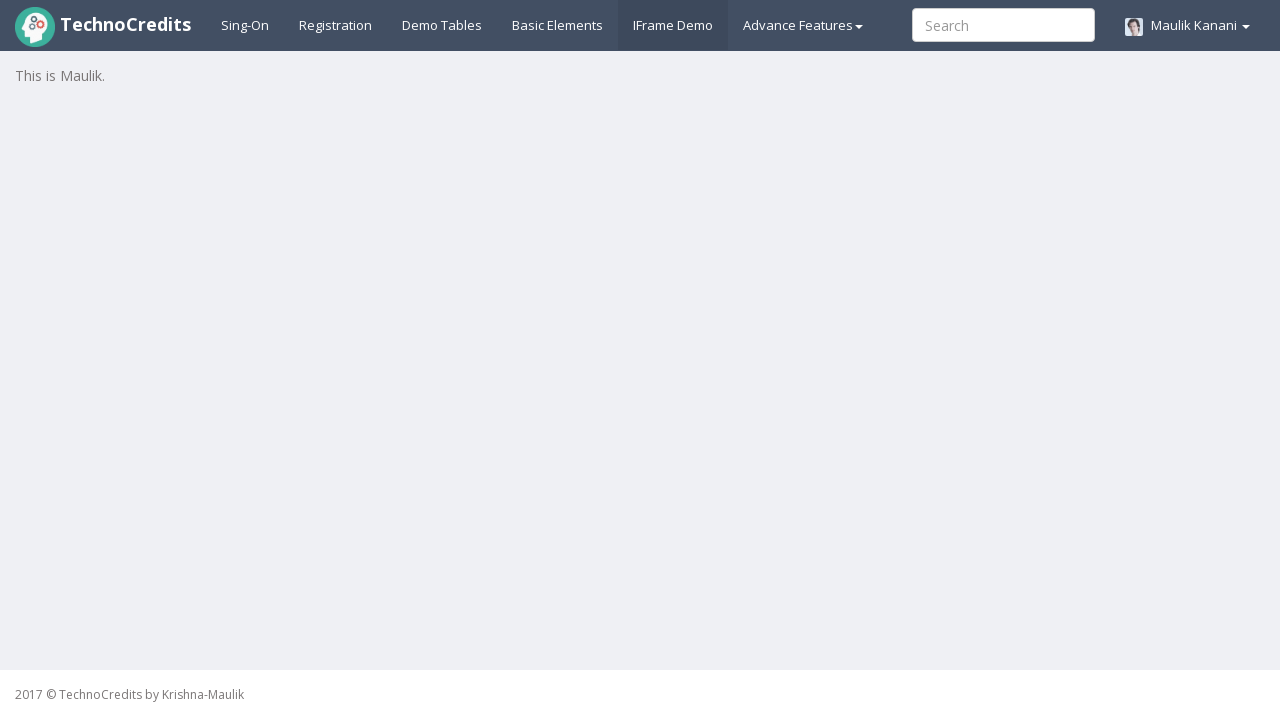

Waited for iframe to load
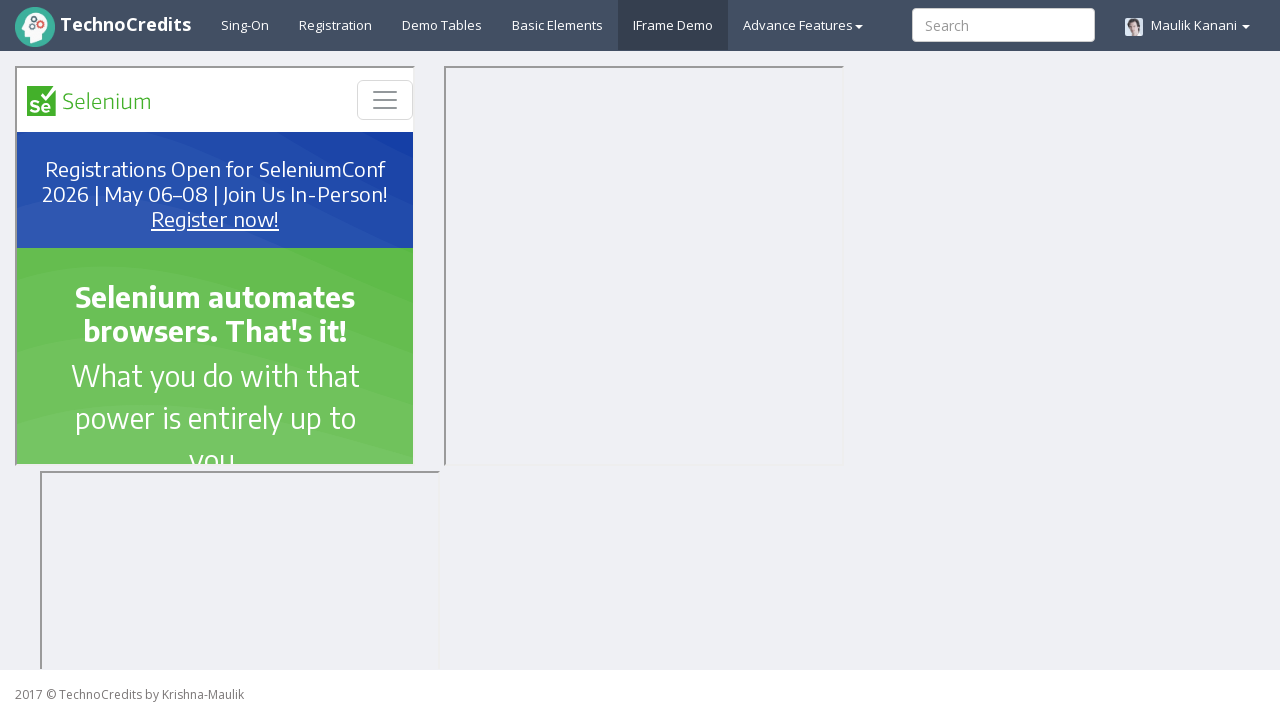

Switched to first frame named 'site1'
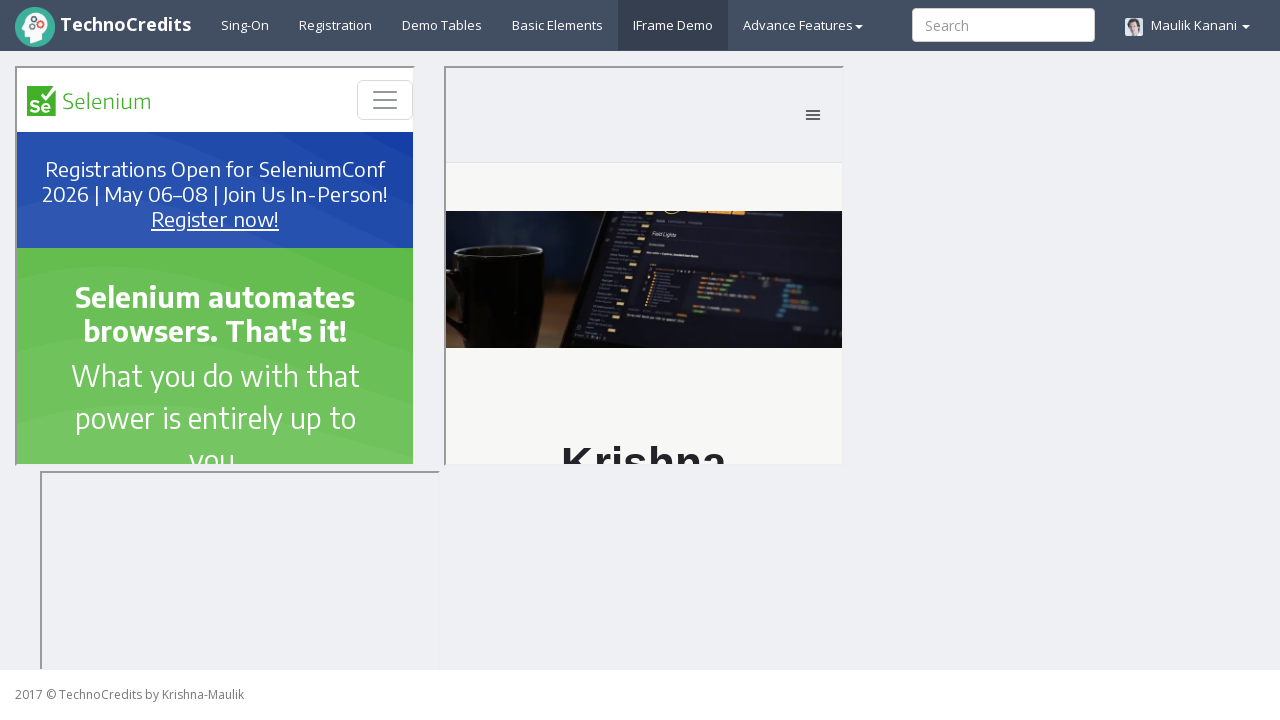

Clicked on navigation button (navbar-toggler-icon) within the frame at (385, 100) on span.navbar-toggler-icon
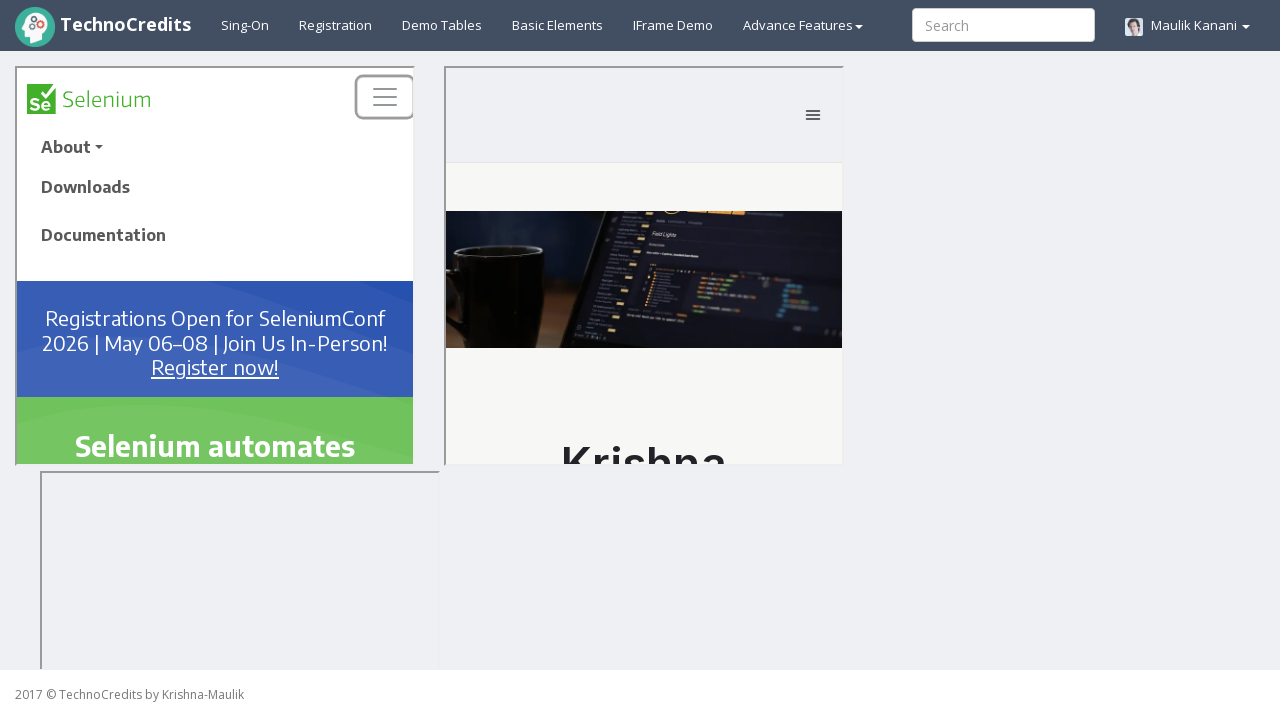

Waited for menu to expand
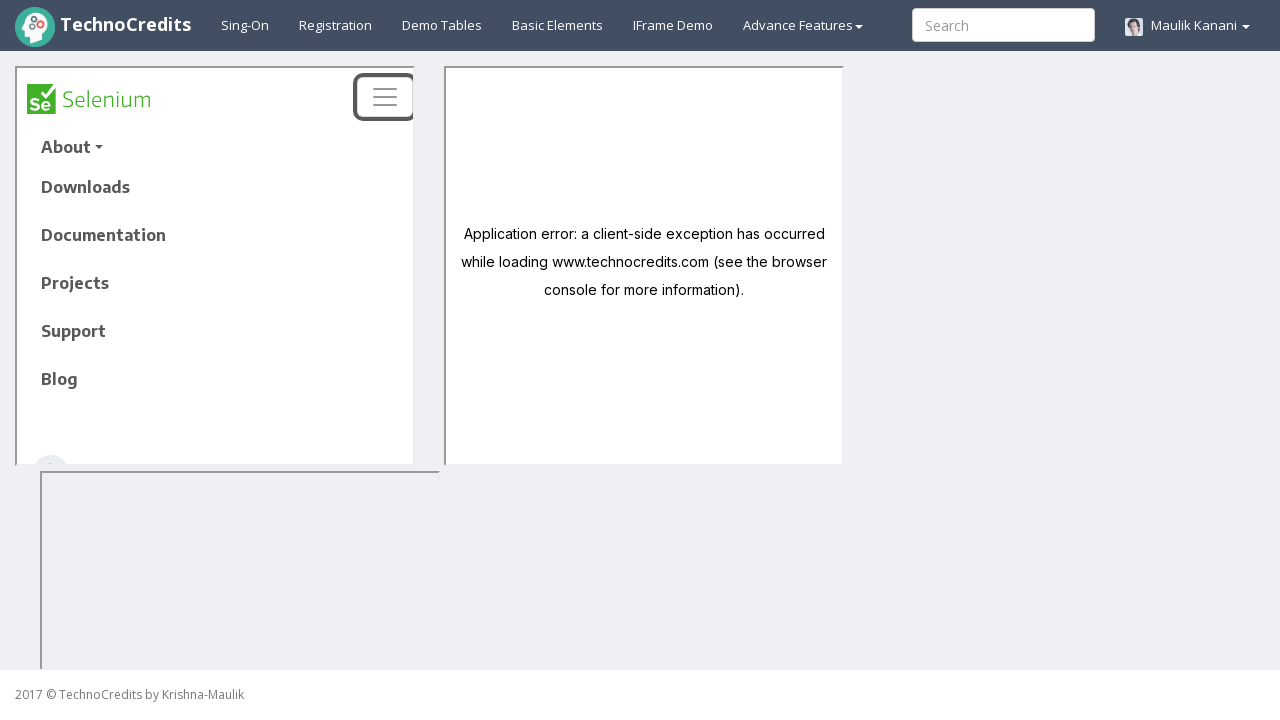

Verified menu options are displayed in main_navbar
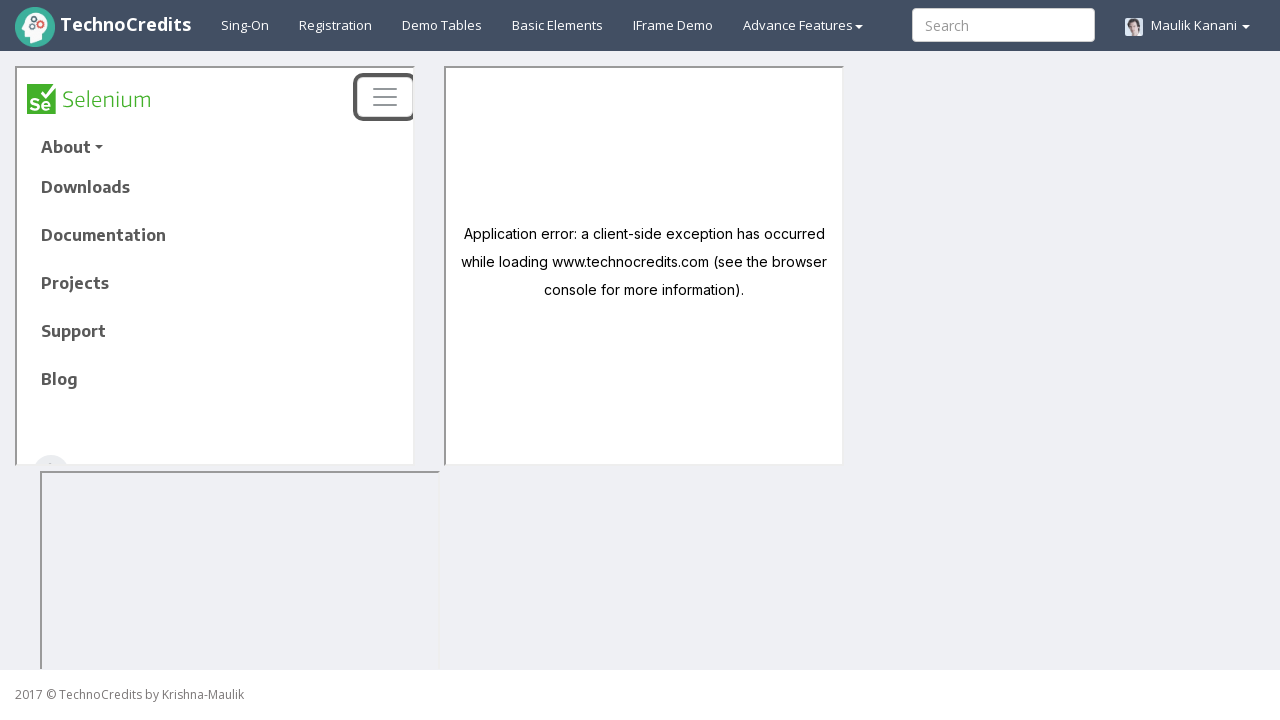

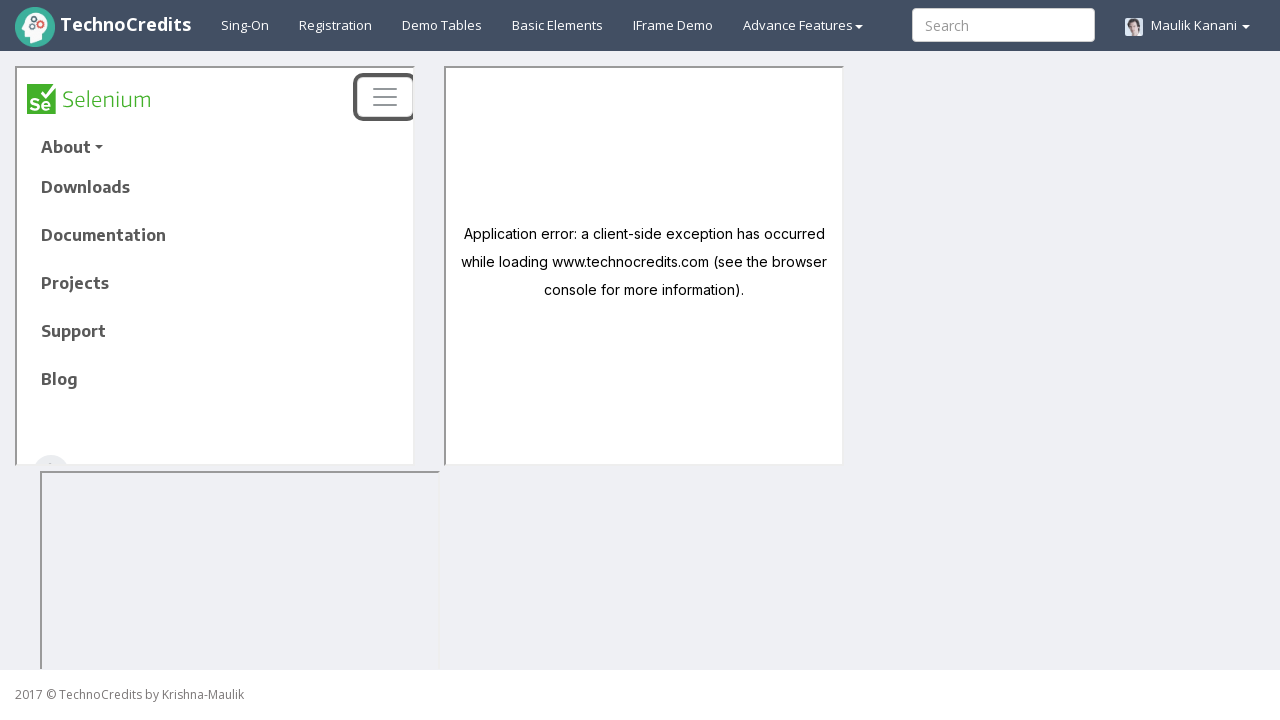